Tests checkbox functionality by finding and clicking all checkboxes in the Checkbox Example section

Starting URL: https://www.letskodeit.com/practice

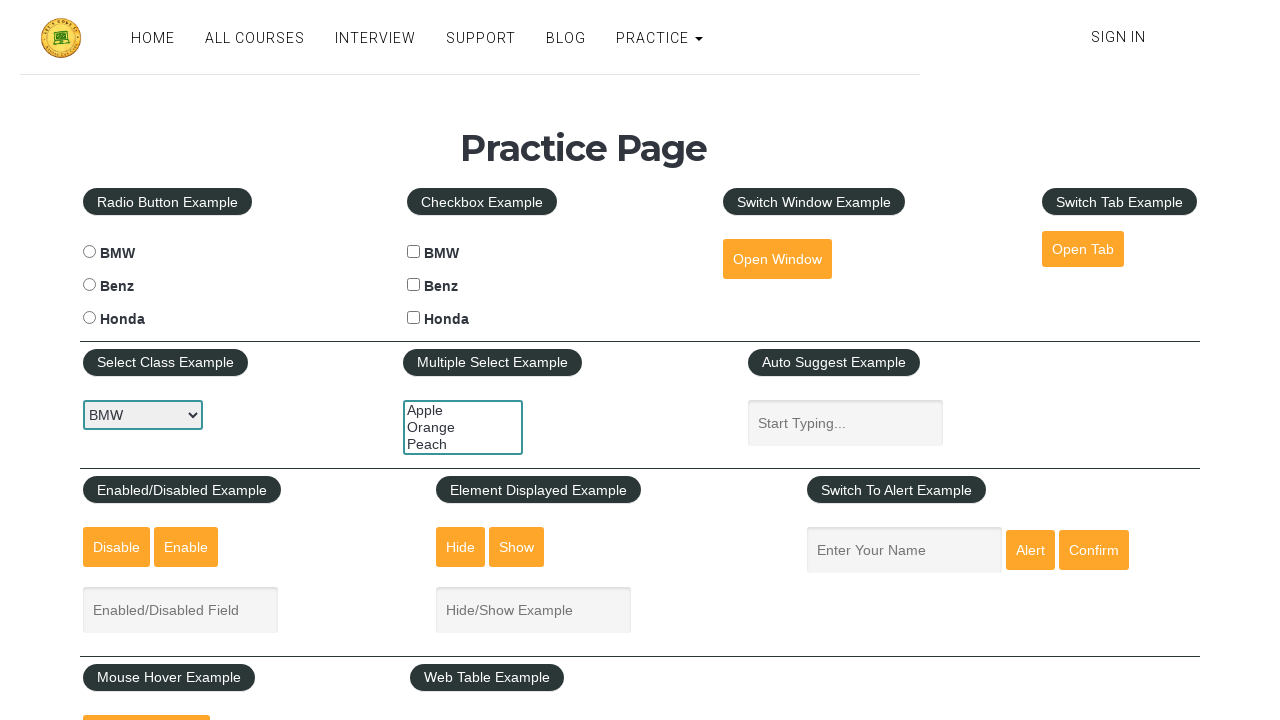

Navigated to practice page
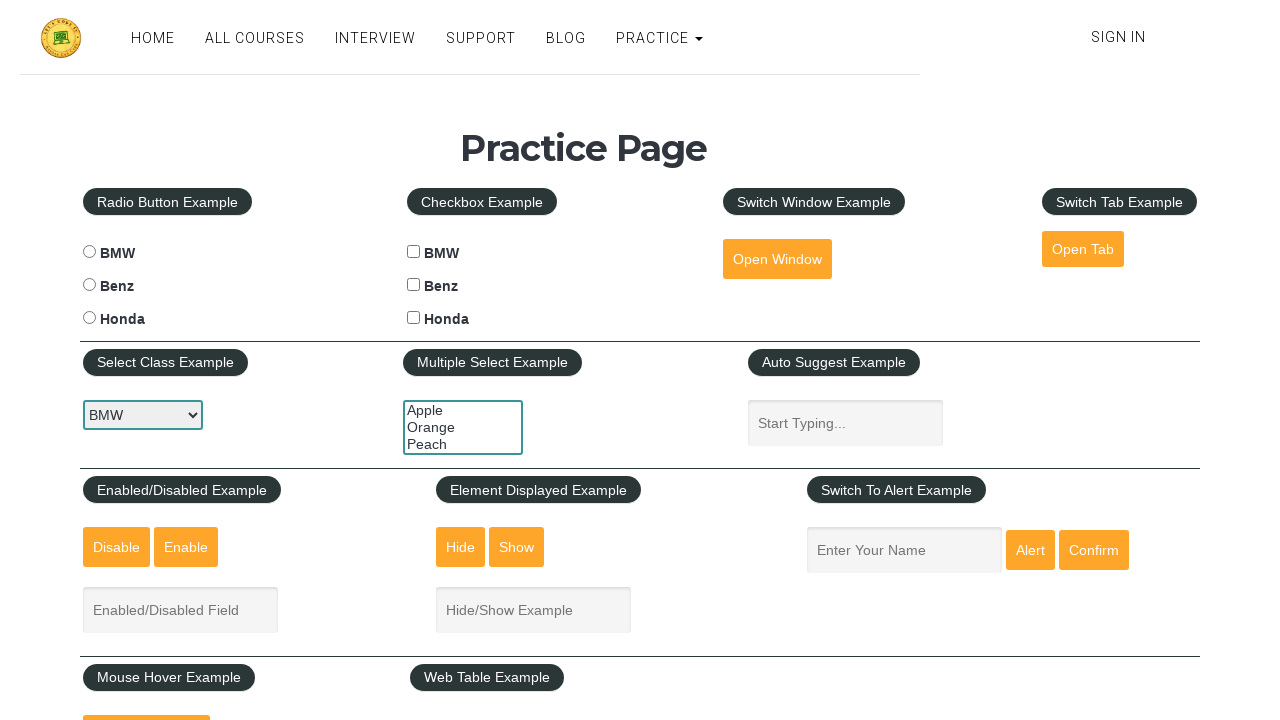

Located all checkboxes in Checkbox Example section
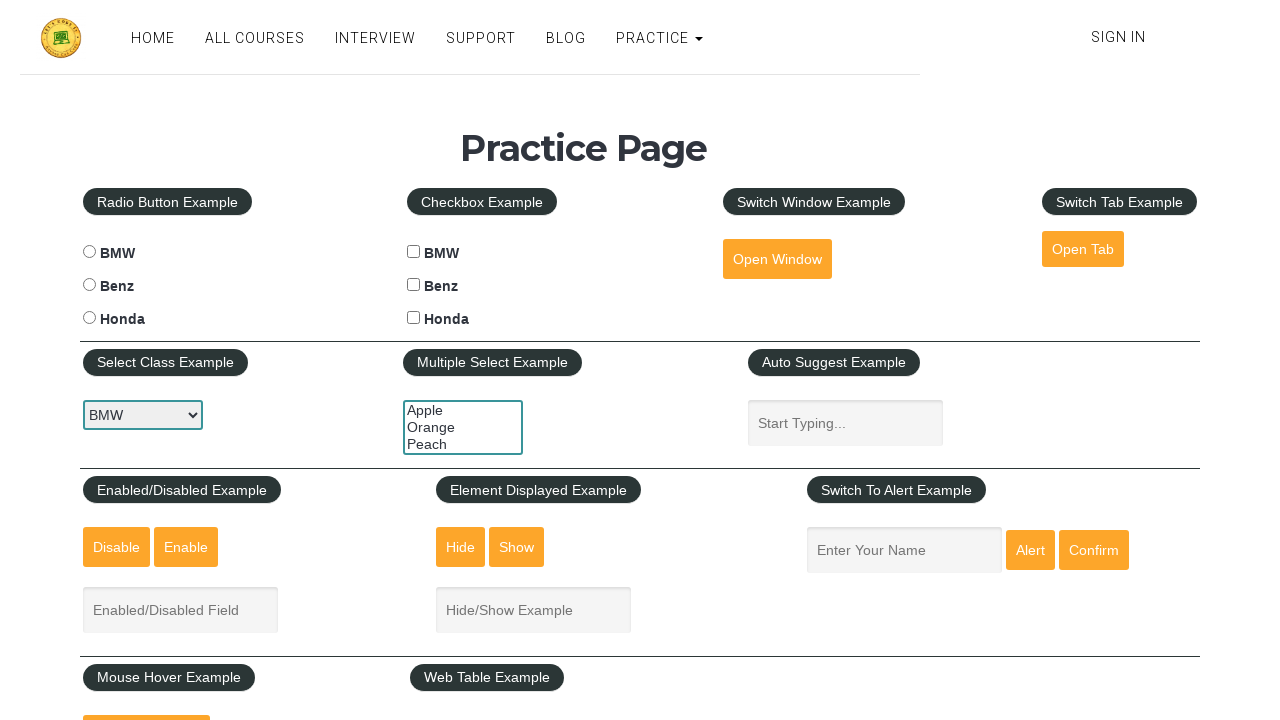

Clicked a checkbox in the Checkbox Example section at (414, 252) on xpath=//legend[contains(text(),'Checkbox Example')]//following-sibling::label//f
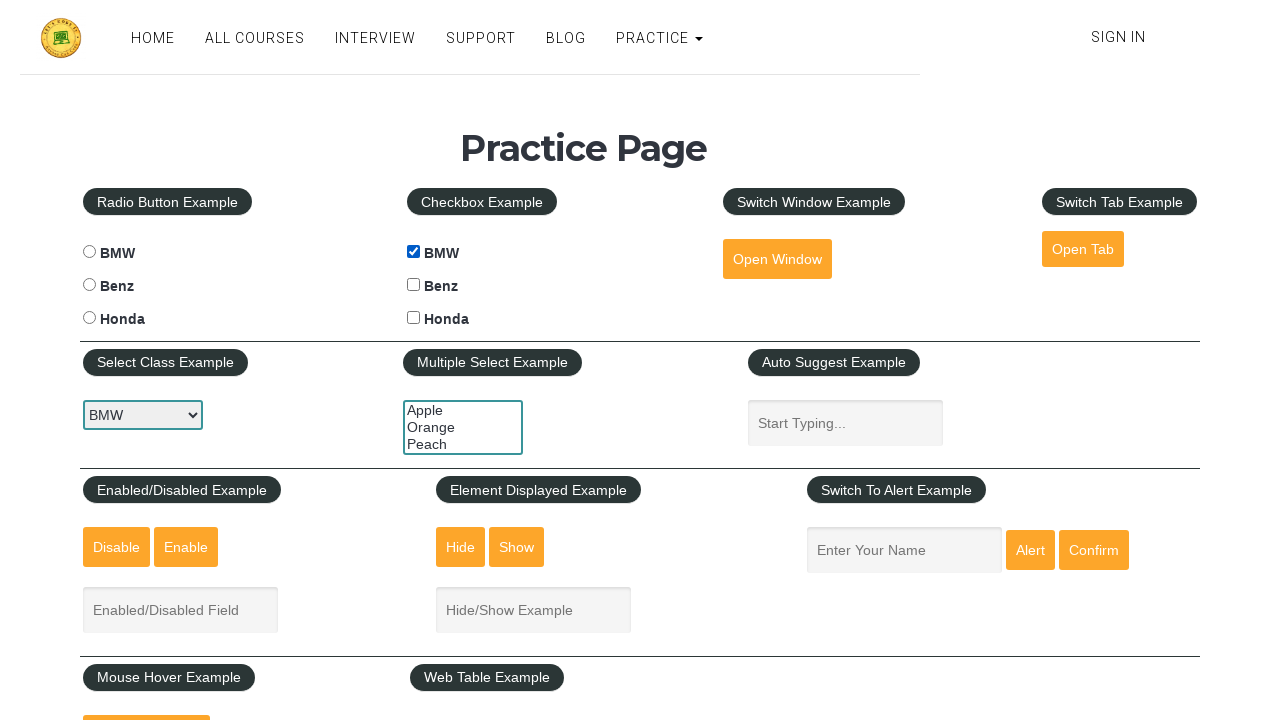

Waited 2 seconds after clicking checkbox
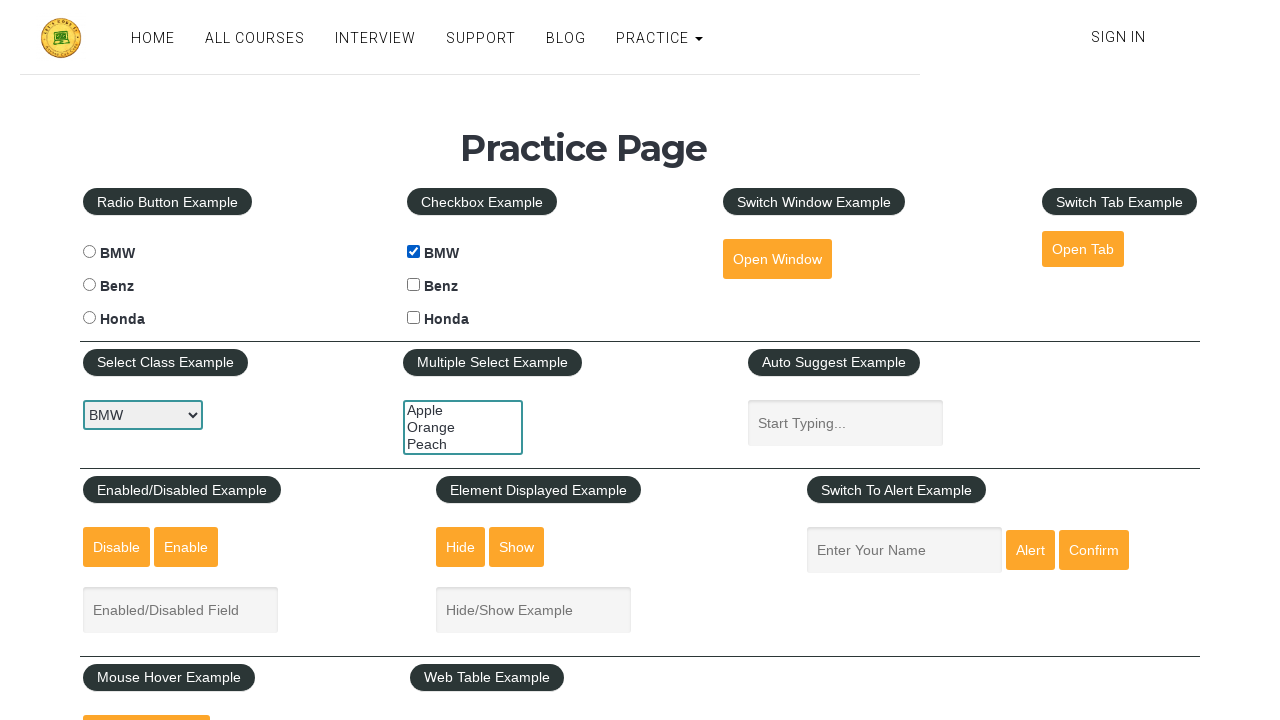

Clicked a checkbox in the Checkbox Example section at (414, 285) on xpath=//legend[contains(text(),'Checkbox Example')]//following-sibling::label//f
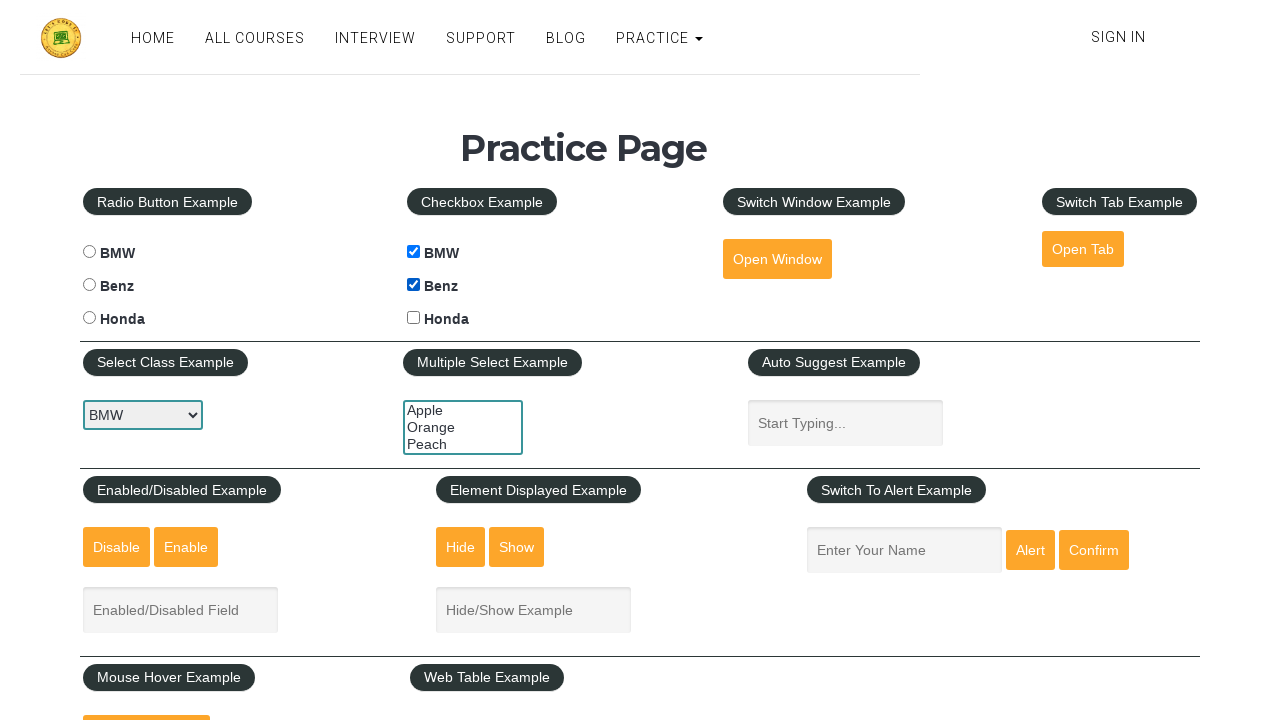

Waited 2 seconds after clicking checkbox
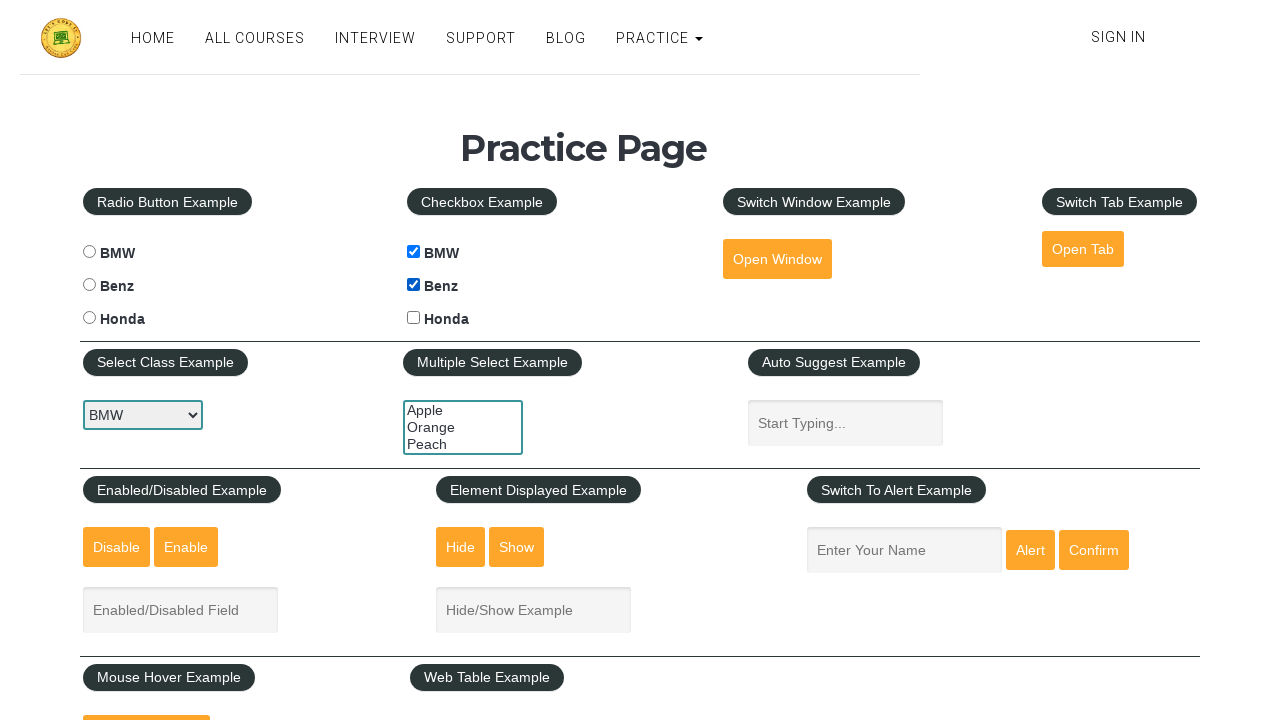

Clicked a checkbox in the Checkbox Example section at (414, 318) on xpath=//legend[contains(text(),'Checkbox Example')]//following-sibling::label//f
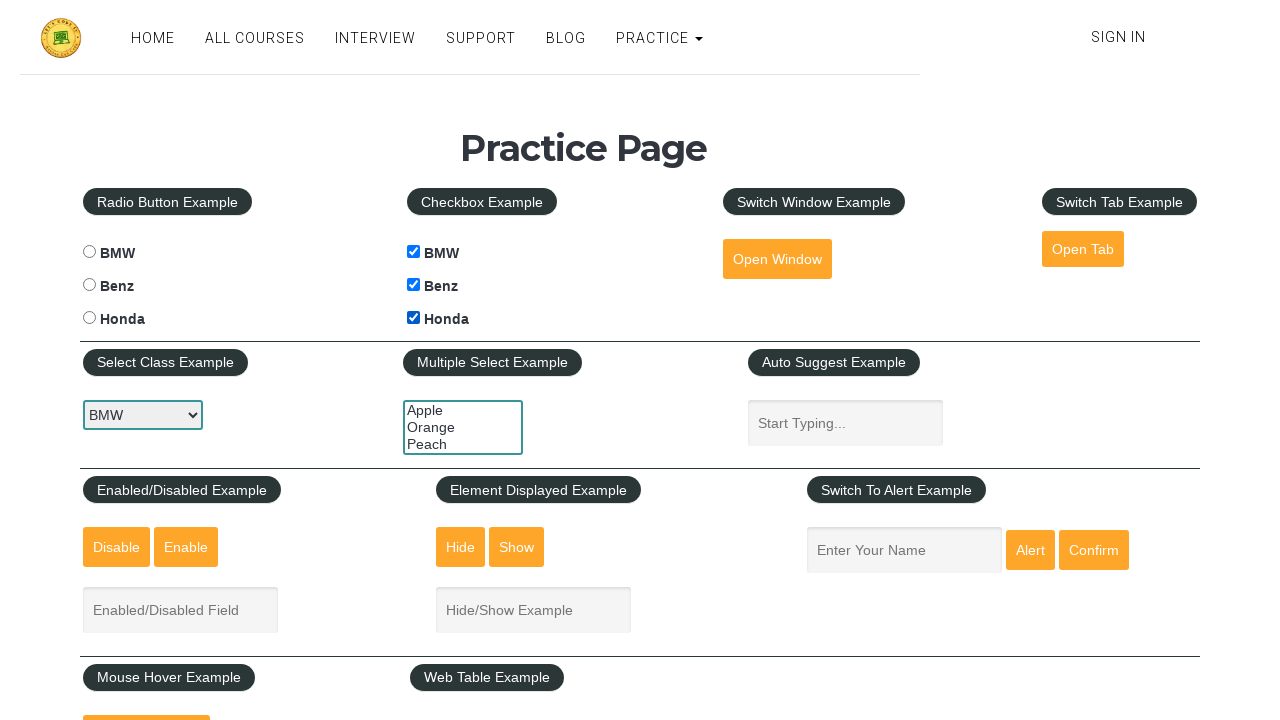

Waited 2 seconds after clicking checkbox
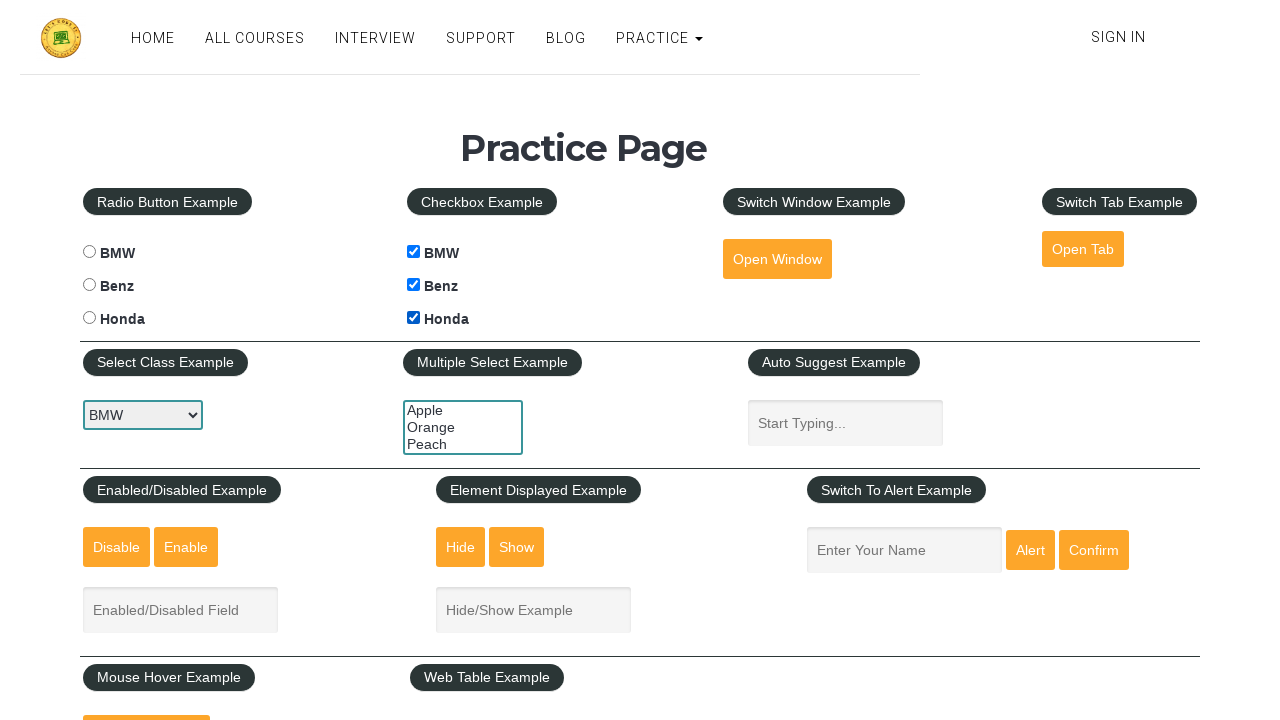

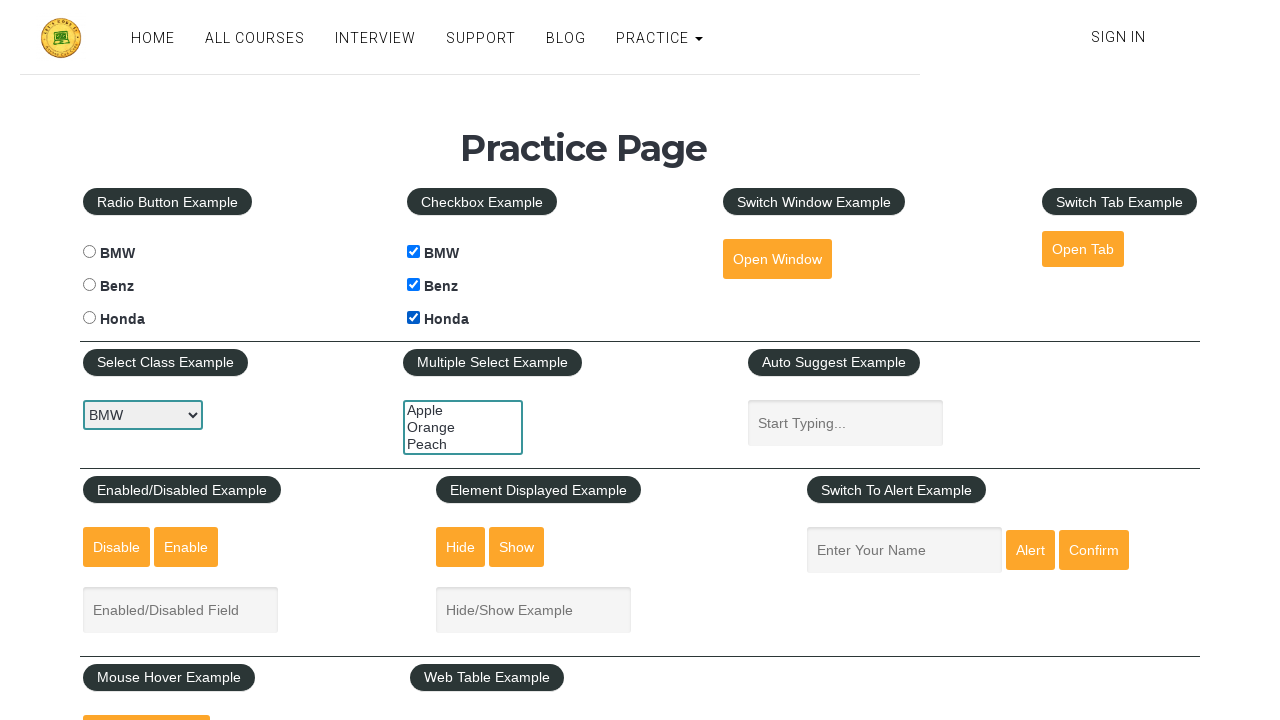